Tests basic JavaScript alert handling by clicking a button that triggers an alert and accepting it

Starting URL: http://the-internet.herokuapp.com/javascript_alerts

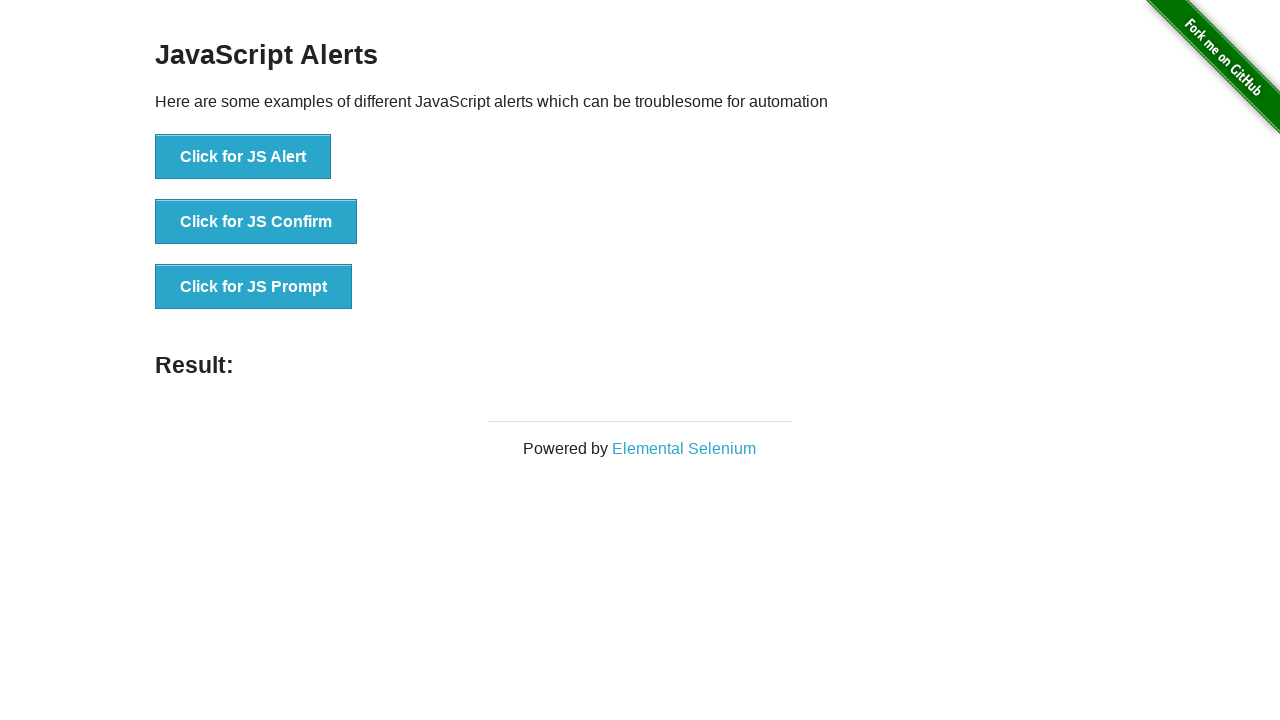

Clicked button to trigger JavaScript alert at (243, 157) on xpath=//button[. = 'Click for JS Alert']
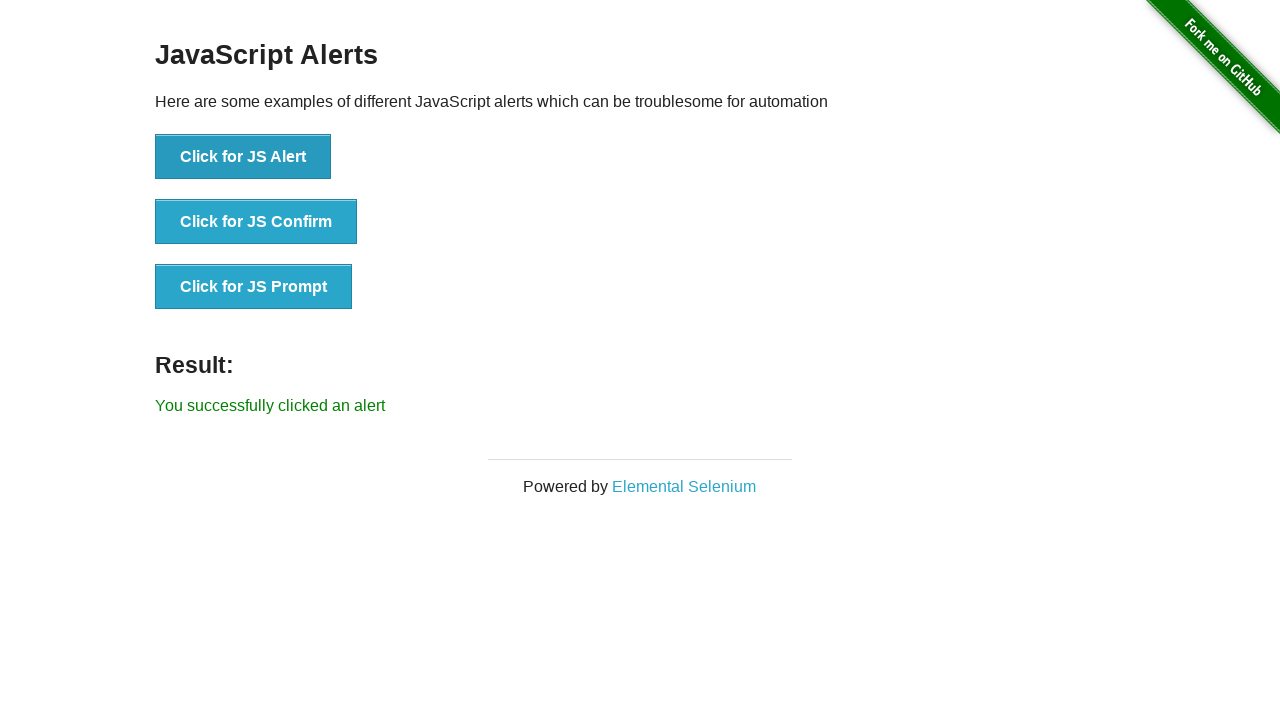

Set up dialog handler to accept alerts
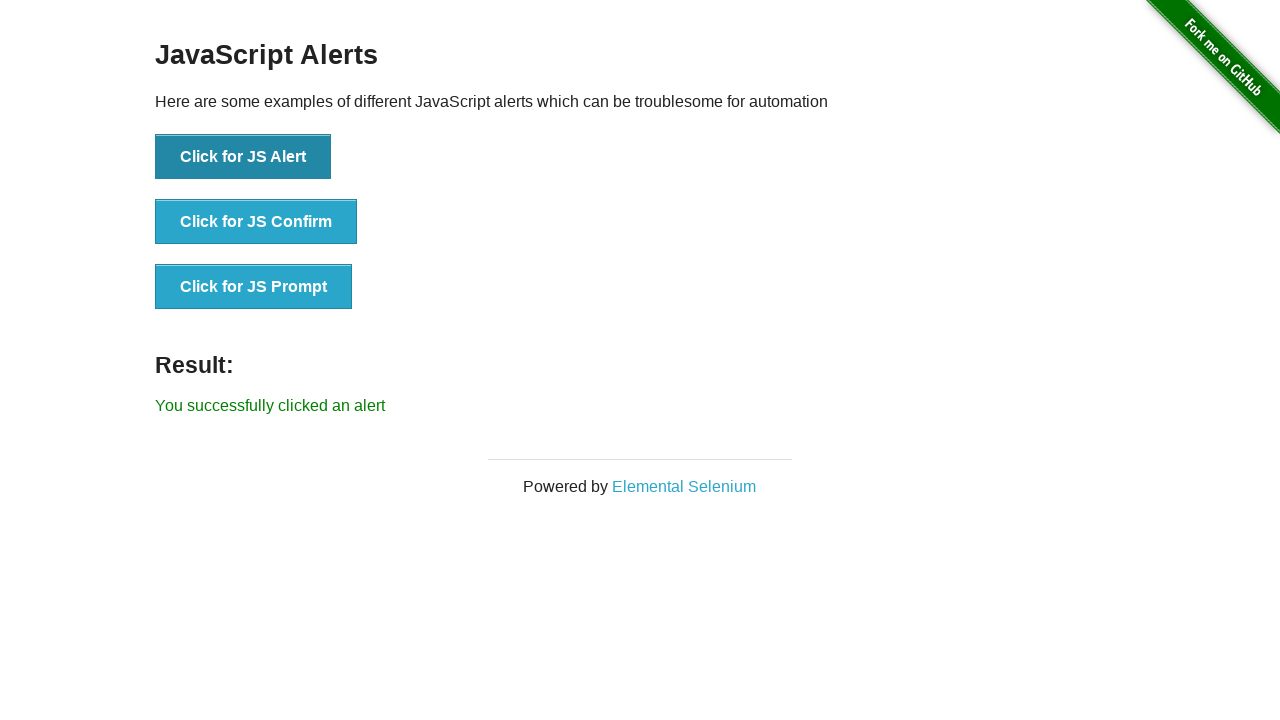

Configured one-time dialog handler to accept alert
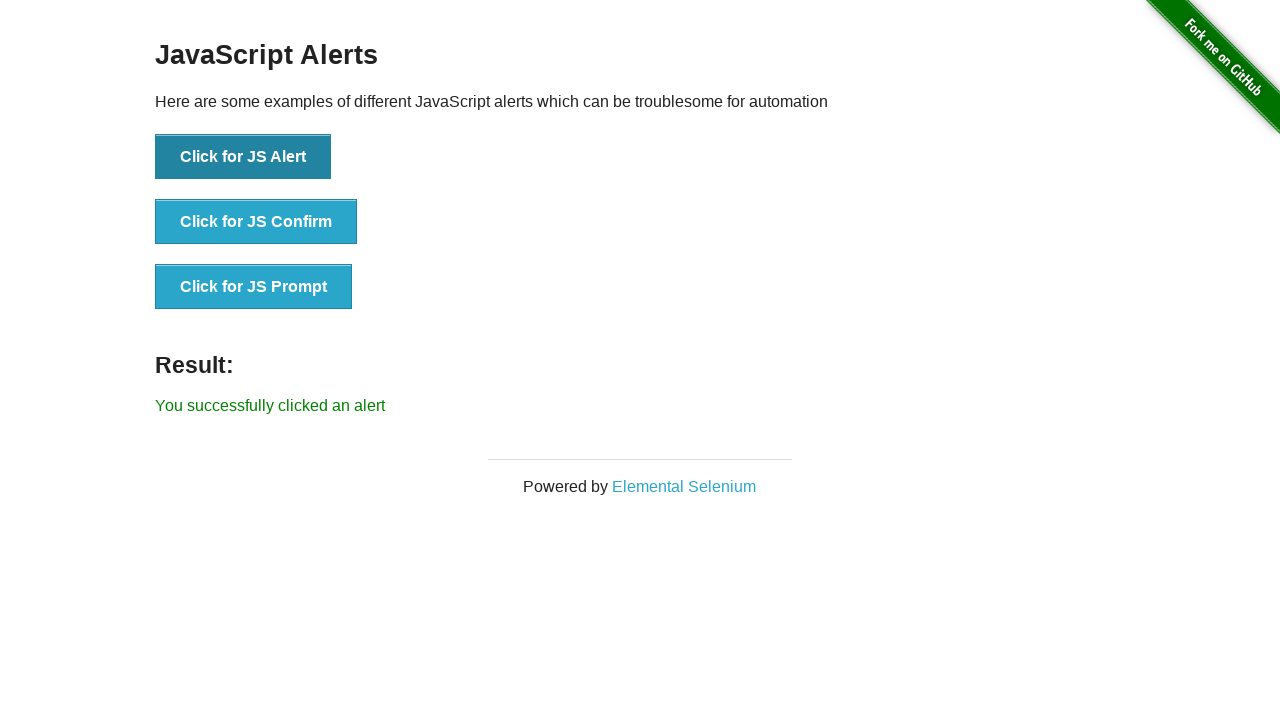

Clicked button to trigger alert and accepted it at (243, 157) on xpath=//button[. = 'Click for JS Alert']
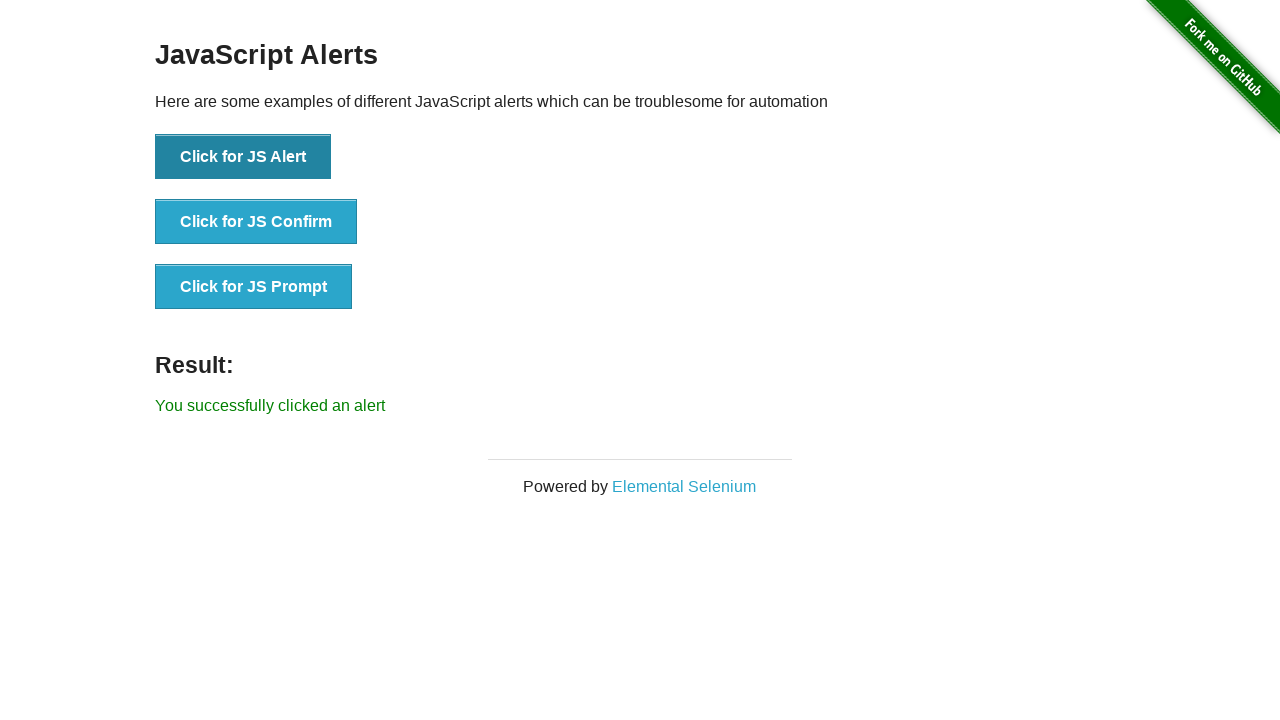

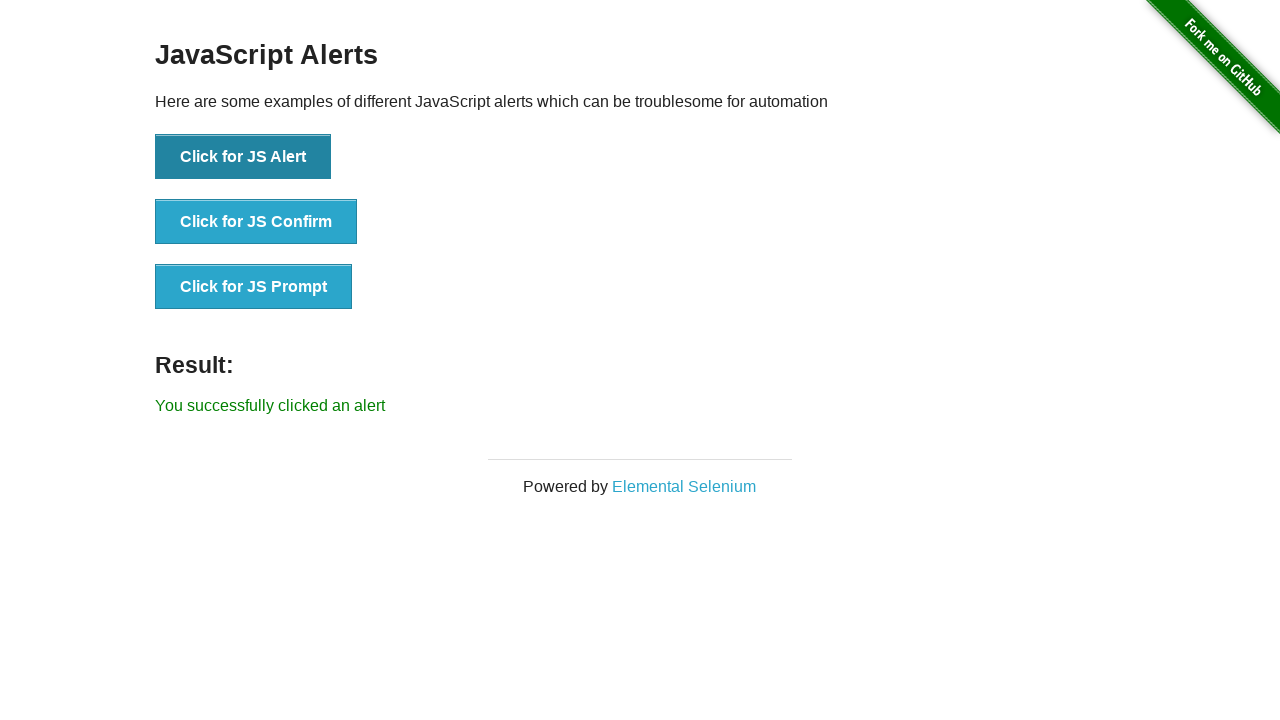